Tests special Playwright locators including getByLabel, getByPlaceholder, and getByRole to interact with form elements and add a product to cart

Starting URL: https://rahulshettyacademy.com/angularpractice/

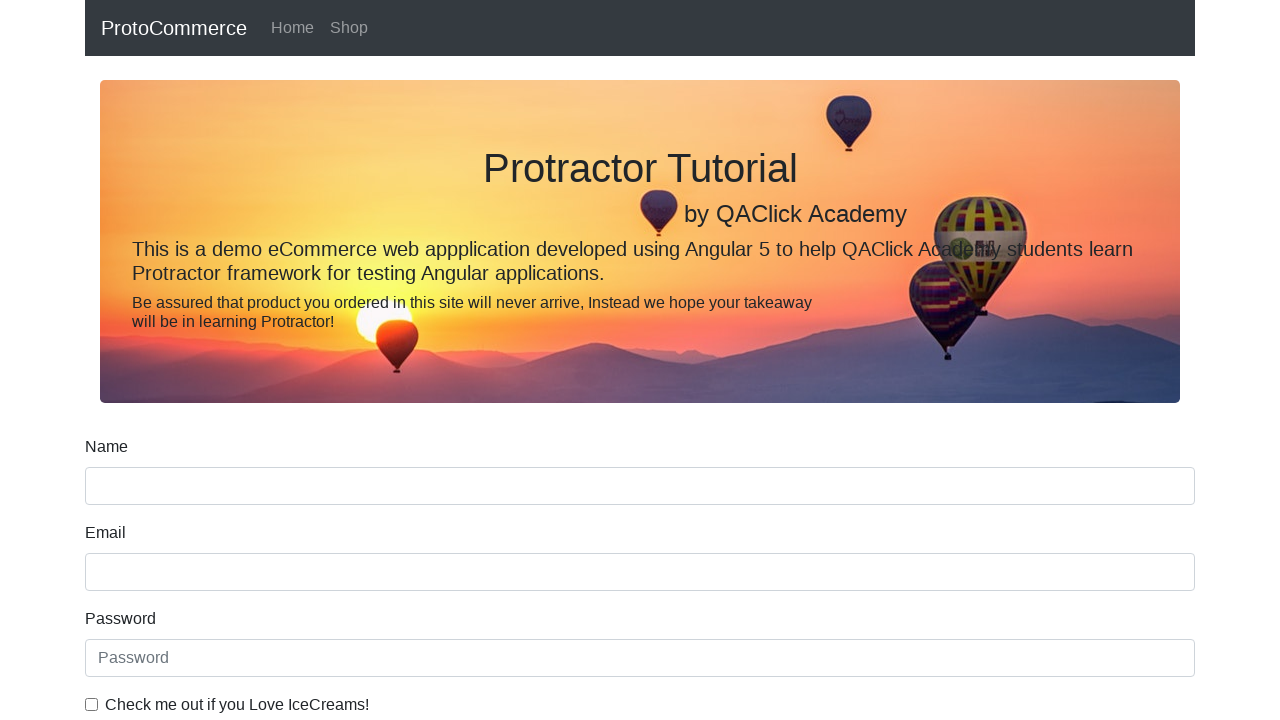

Clicked checkbox for IceCreams preference using label at (92, 704) on internal:label="Check me out if you Love IceCreams!"i
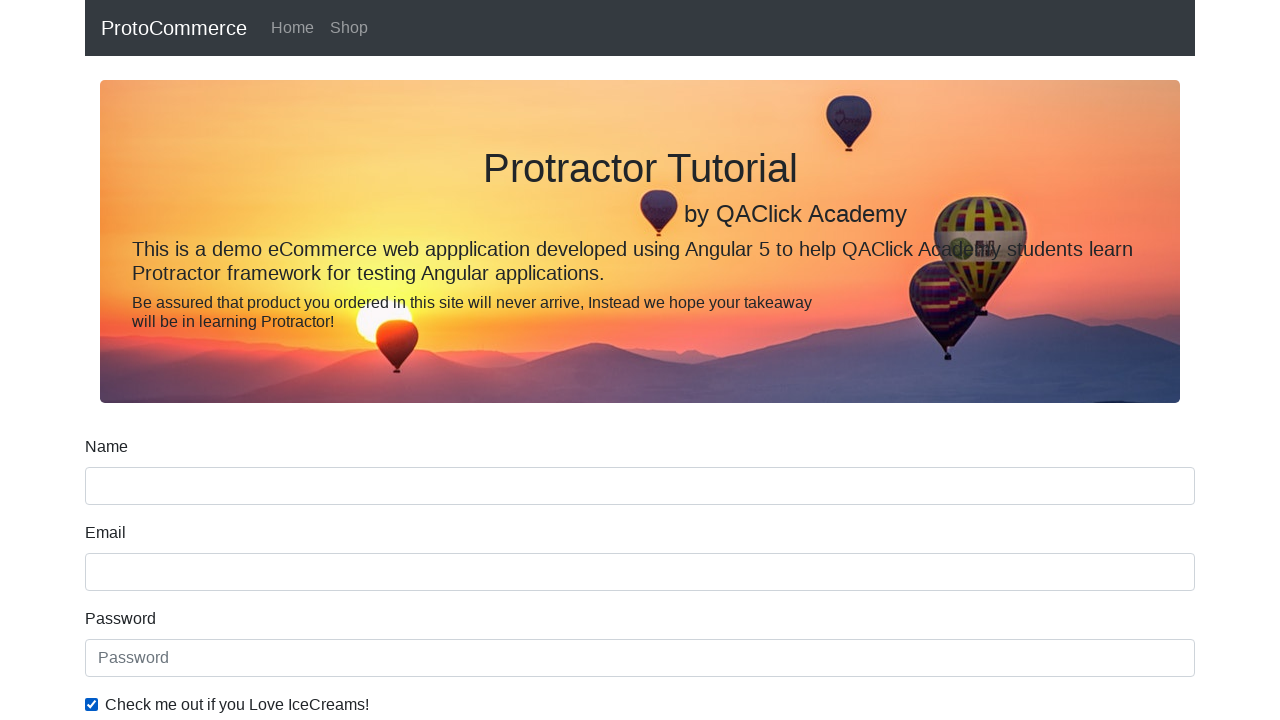

Checked Employed radio button using label at (326, 360) on internal:label="Employed"i
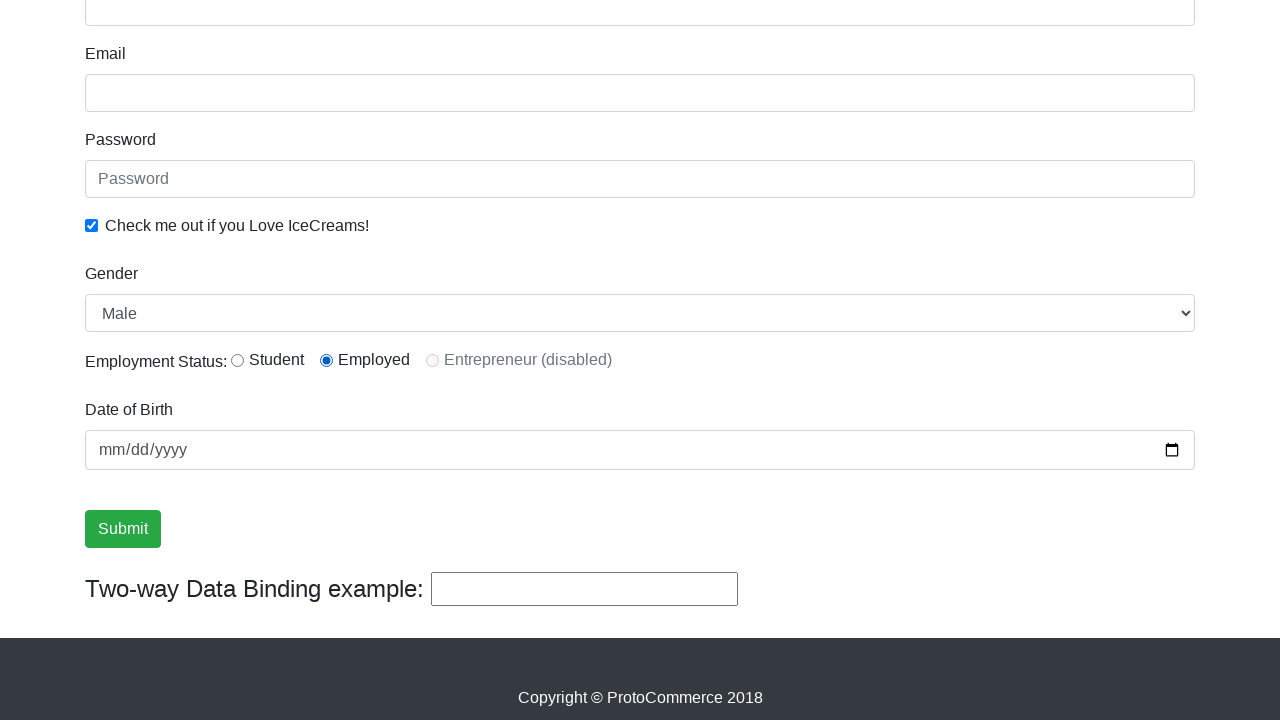

Selected Male from Gender dropdown using label on internal:label="Gender"i
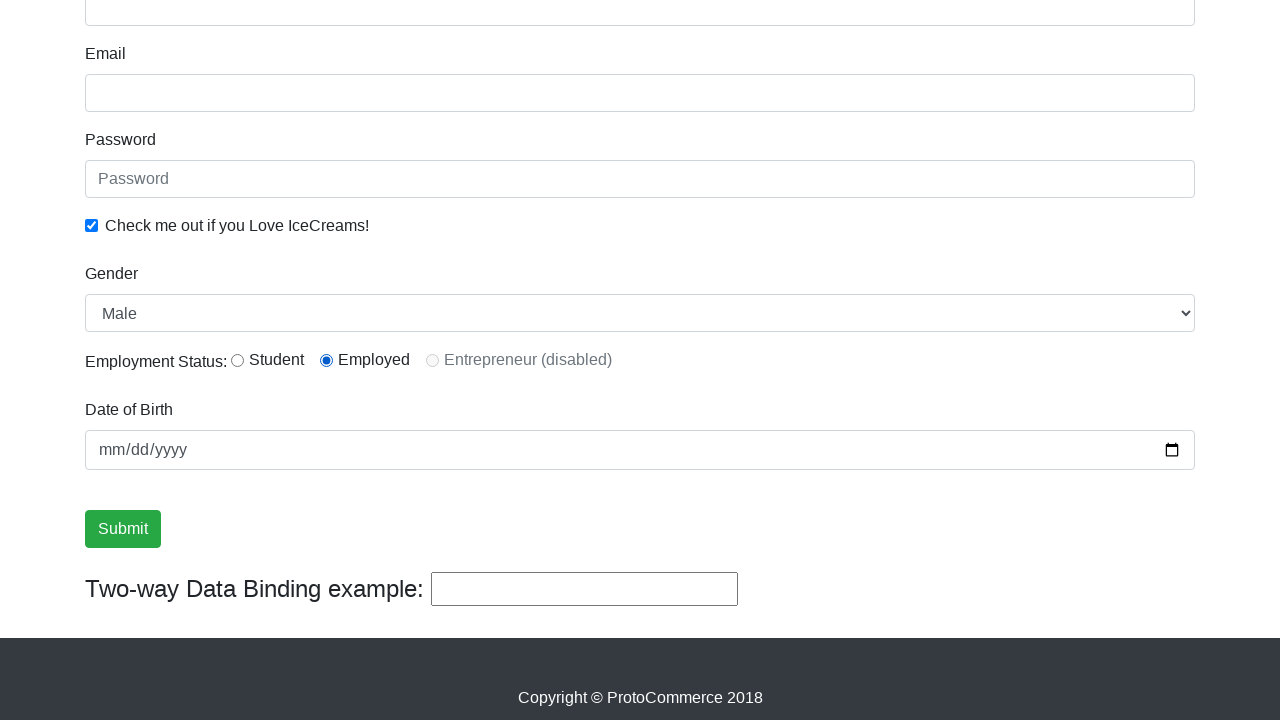

Filled password field using placeholder on internal:attr=[placeholder="Password"i]
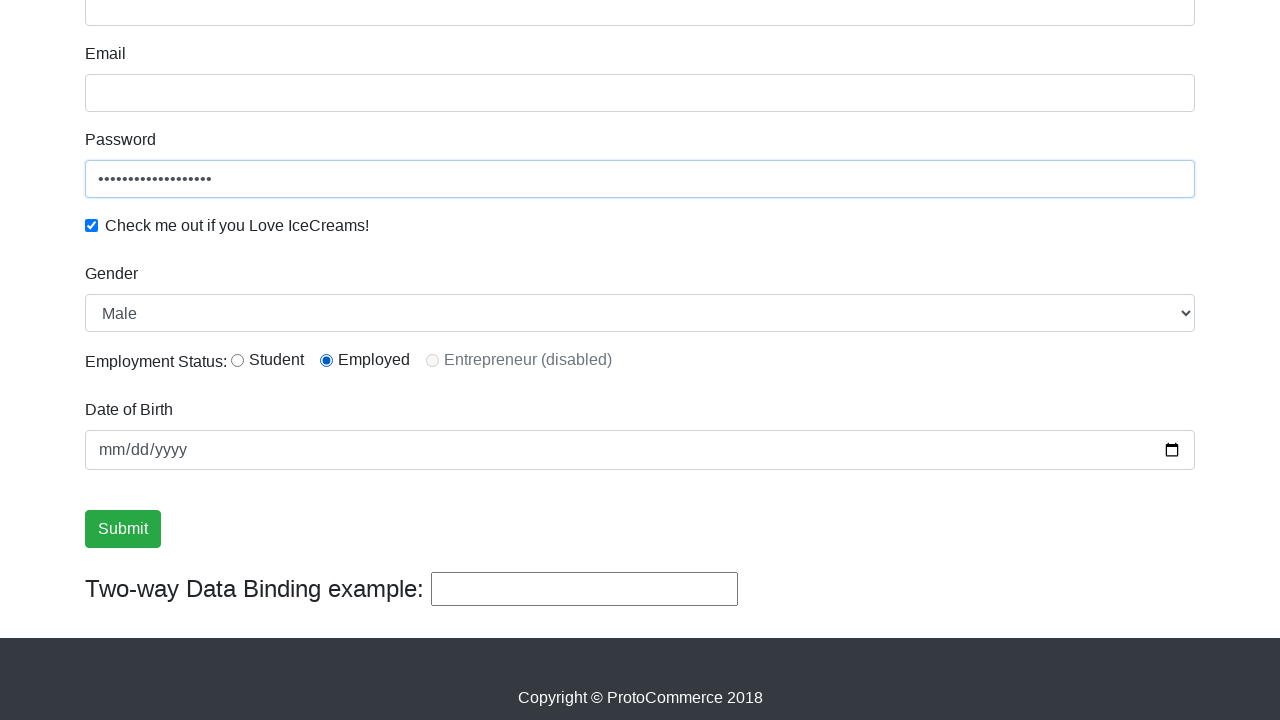

Clicked Submit button at (123, 529) on internal:role=button[name="Submit"i]
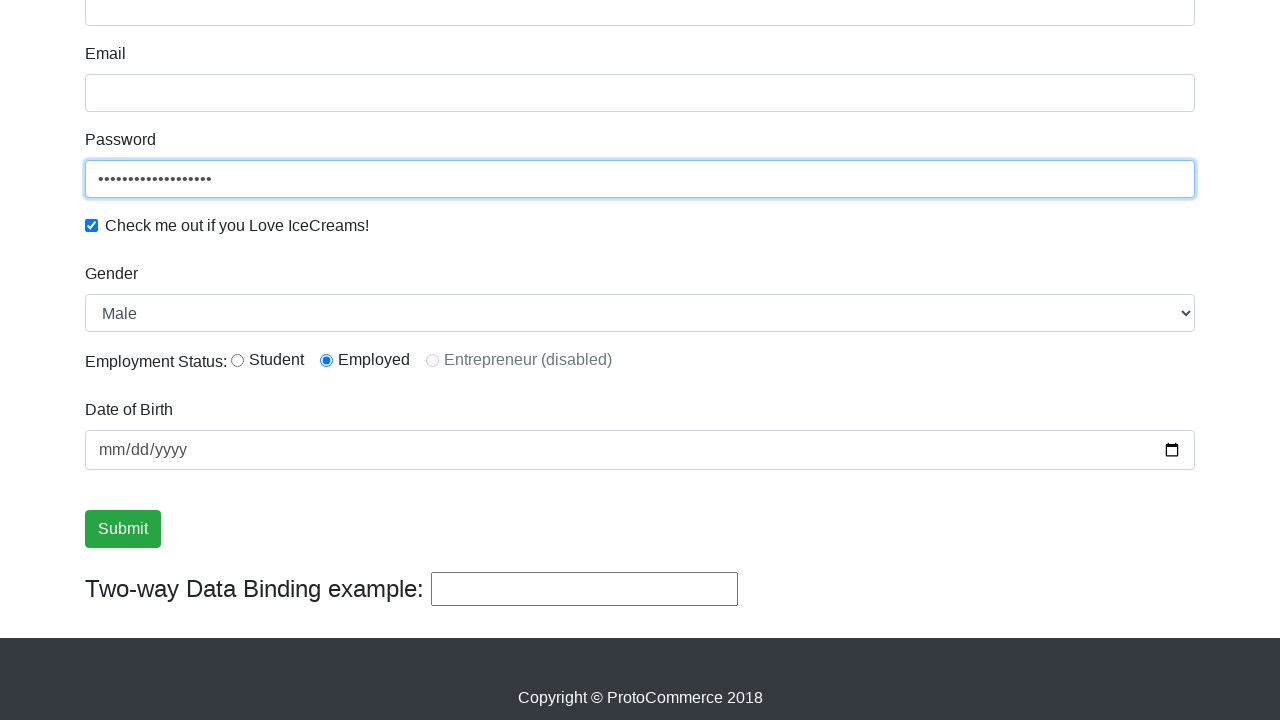

Verified success message is visible after form submission
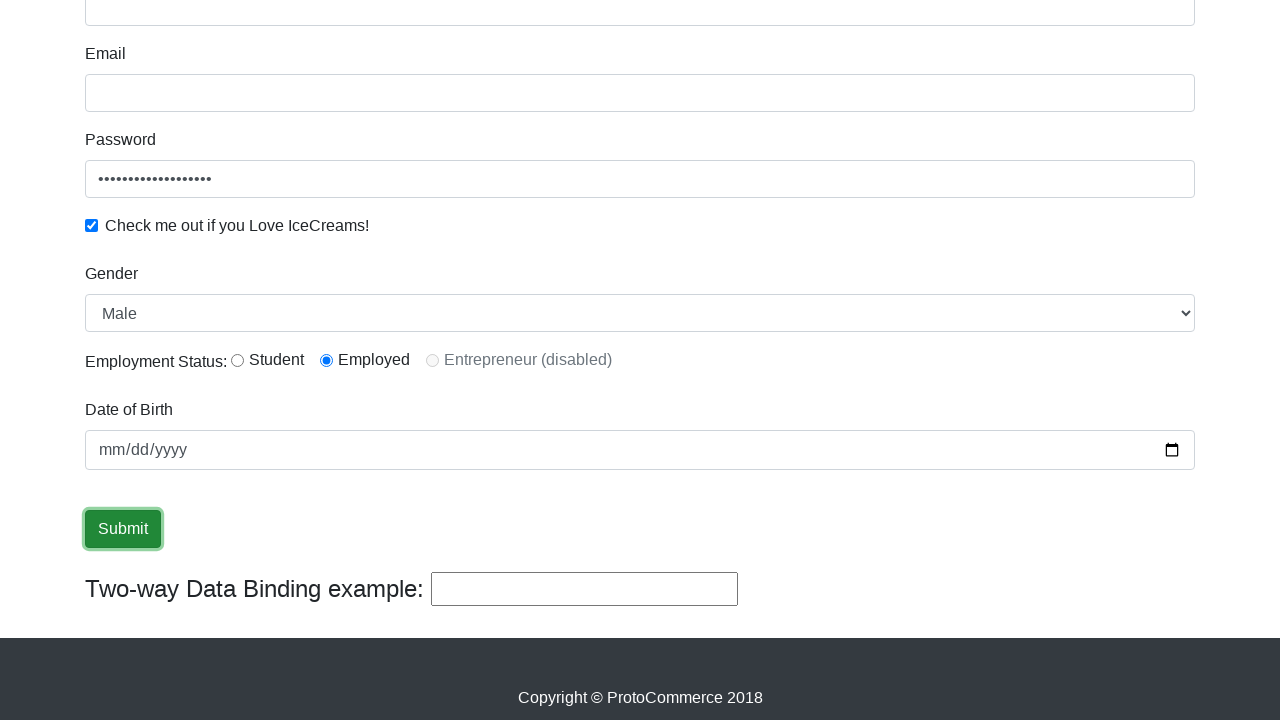

Navigated to Shop page using link at (349, 28) on internal:role=link[name="Shop"i]
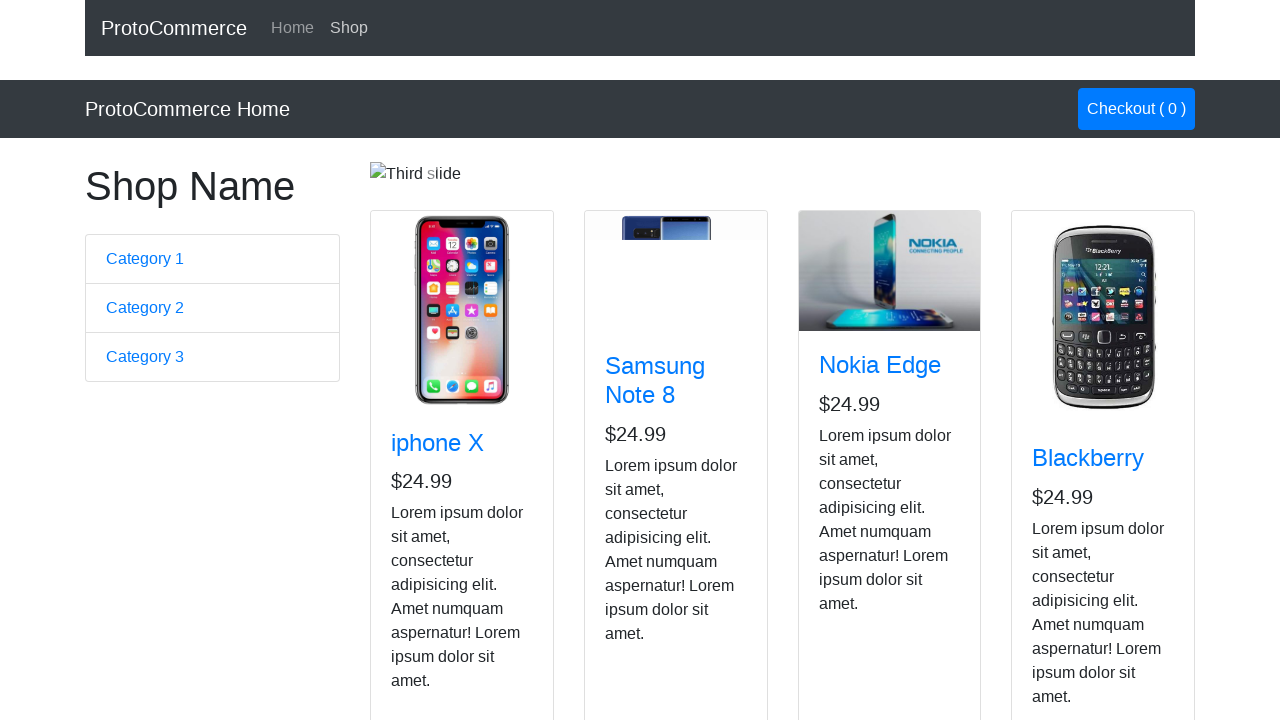

Added Nokia Edge product to cart at (854, 528) on app-card >> internal:has-text="Nokia Edge"i >> internal:role=button[name="Add"i]
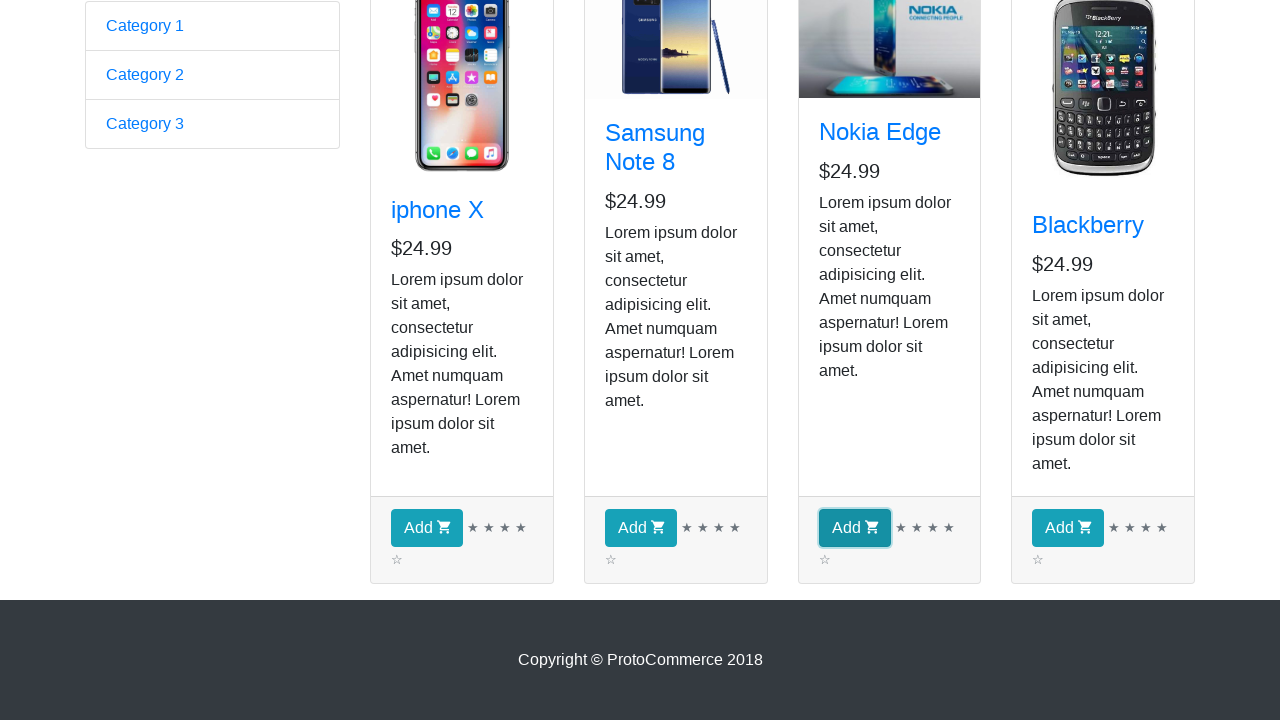

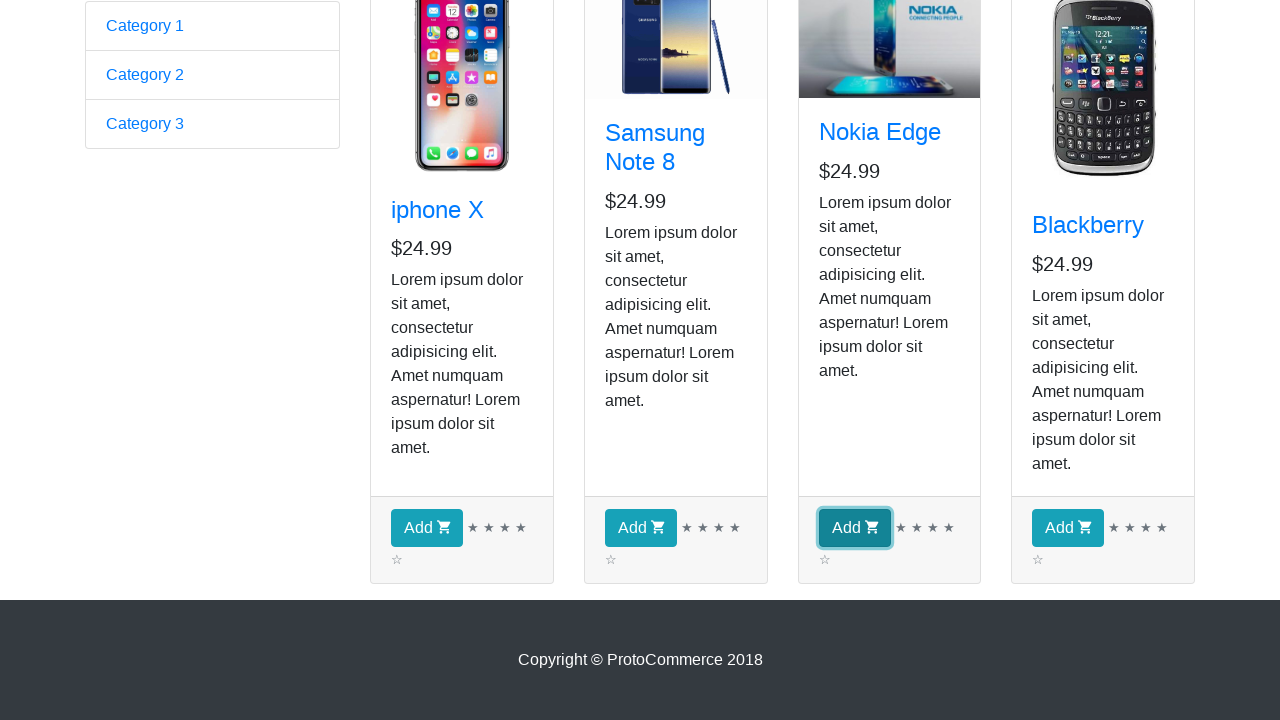